Tests downloading a resume file from a personal portfolio website by clicking on the resume download link

Starting URL: https://mdzaidsiddique.github.io/

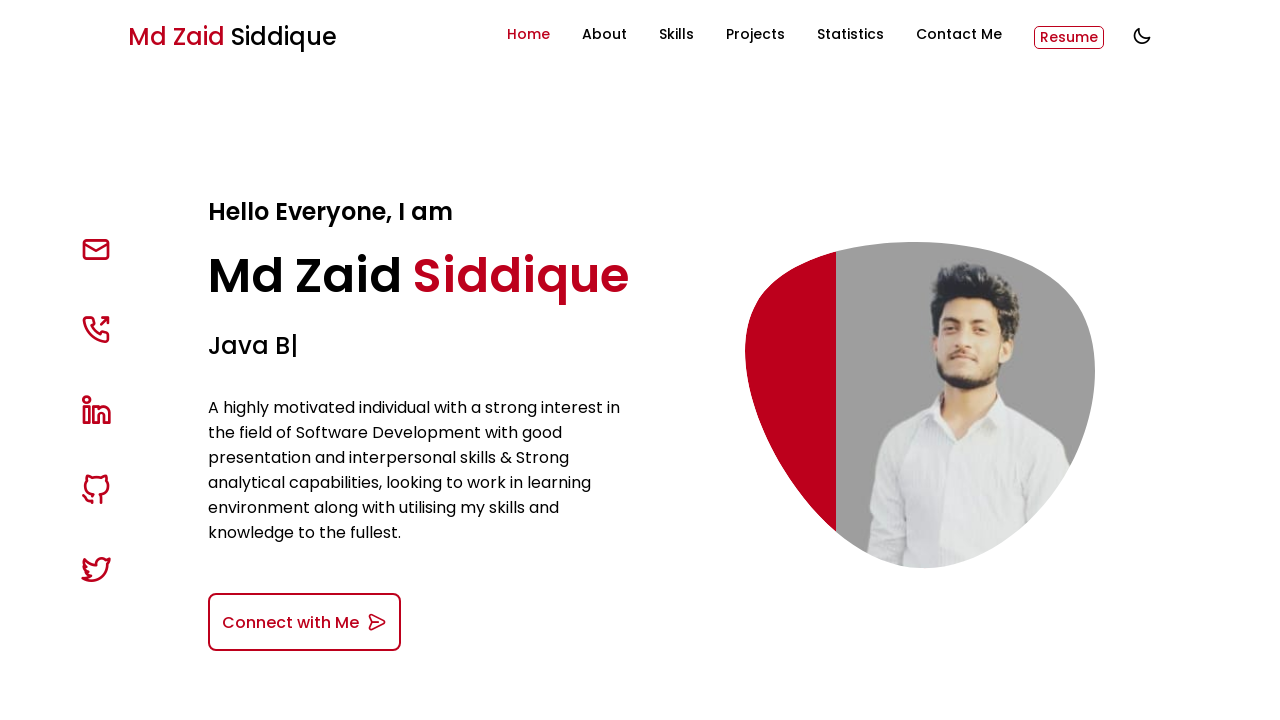

Clicked on the resume download link at (1069, 37) on xpath=//*[@id="resume-link-1"]
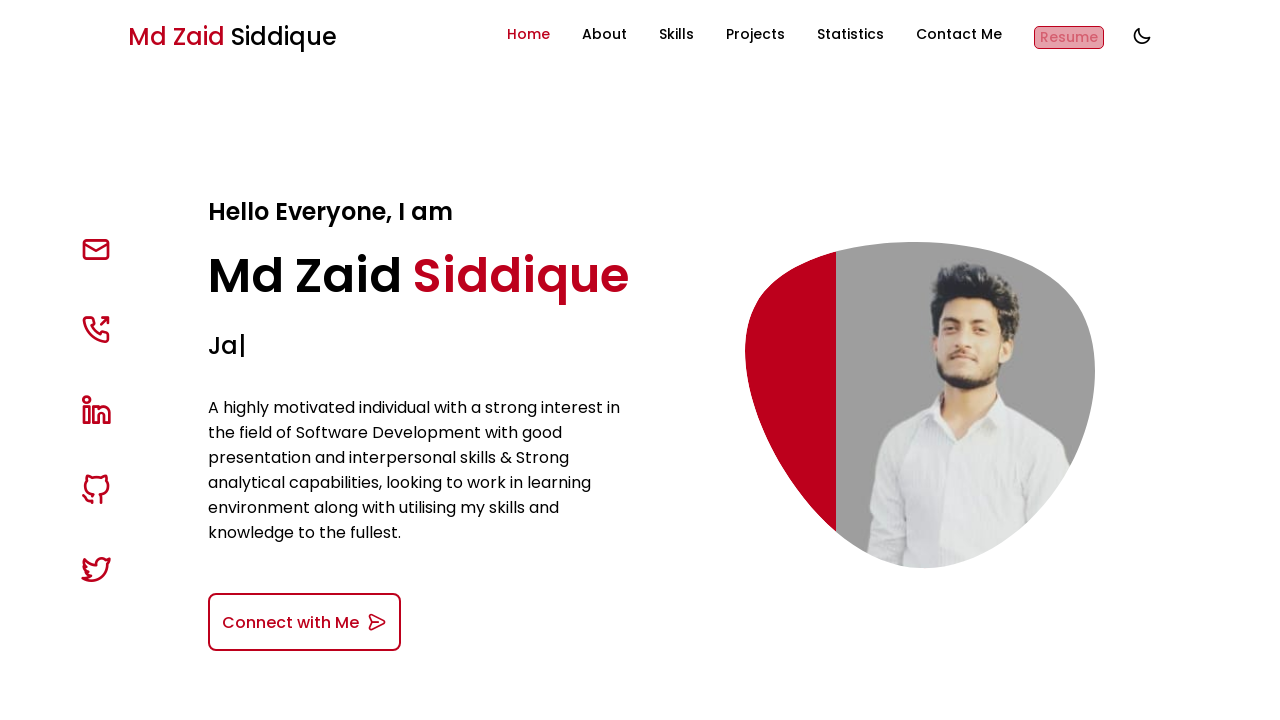

Waited 2 seconds for download to initiate
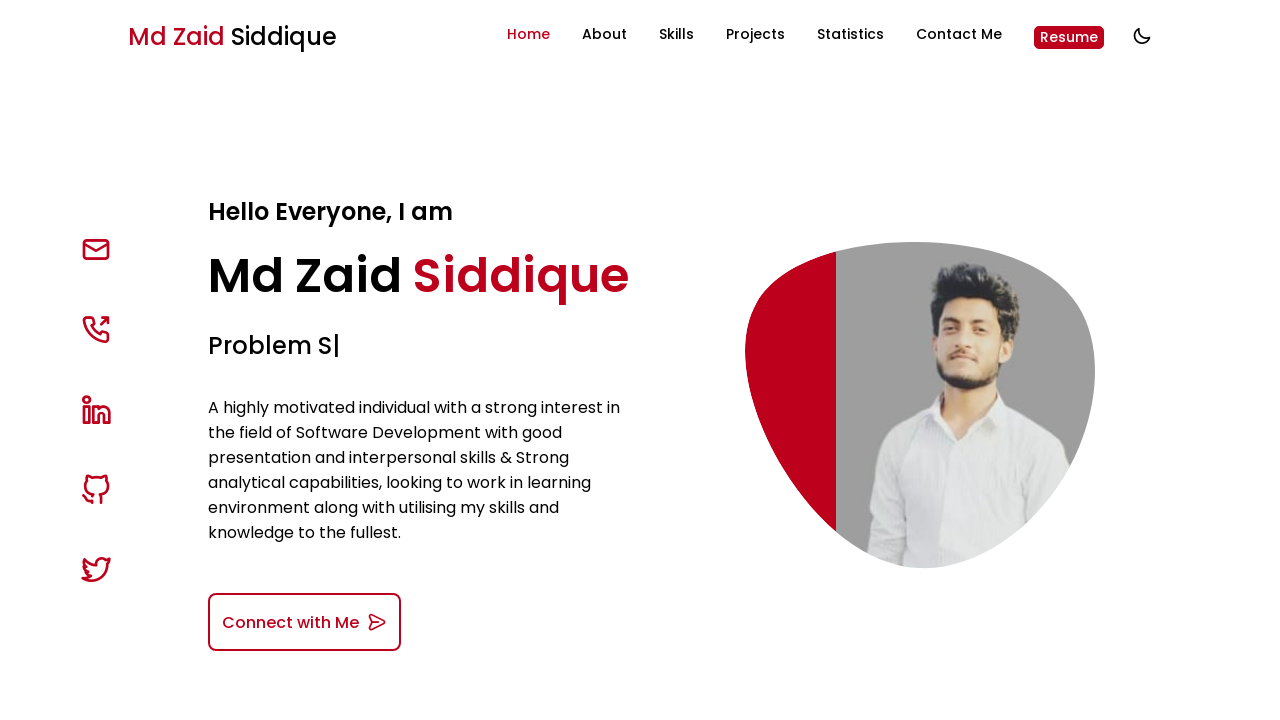

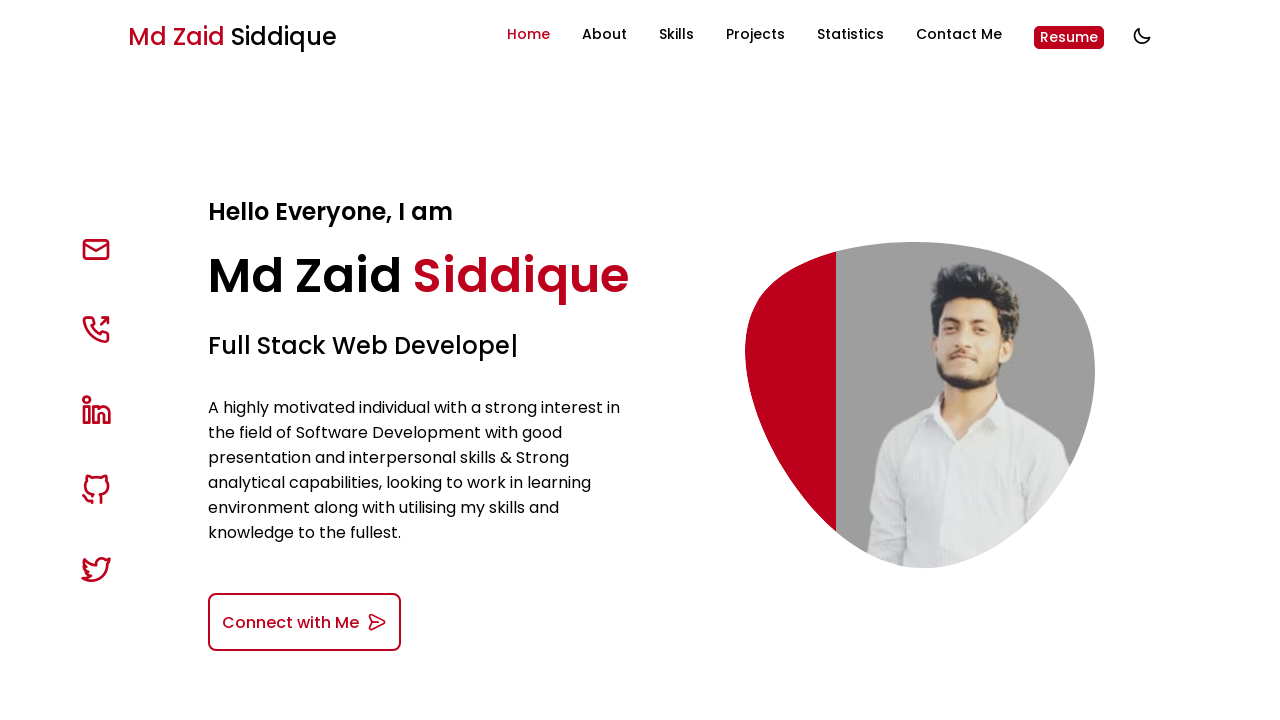